Verifies that the company branding logo is displayed on the login page

Starting URL: https://opensource-demo.orangehrmlive.com/web/index.php/auth/login

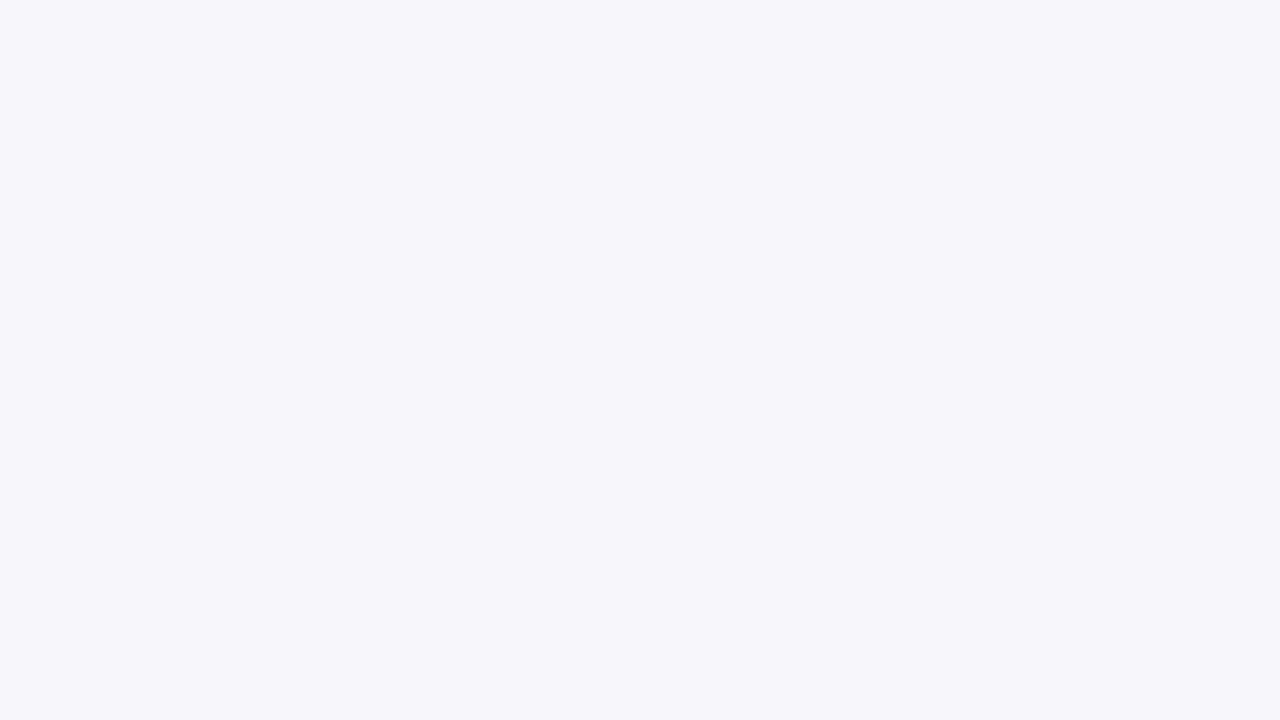

Navigated to OrangeHRM login page
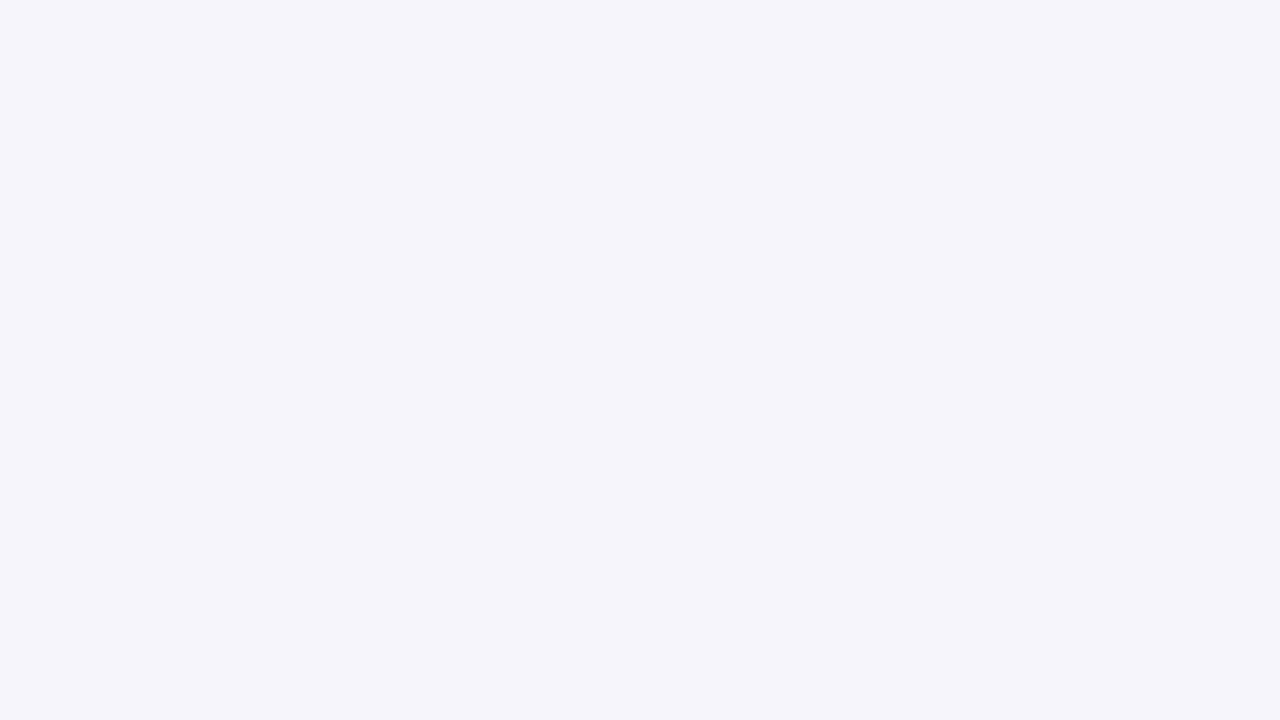

Located company branding logo element
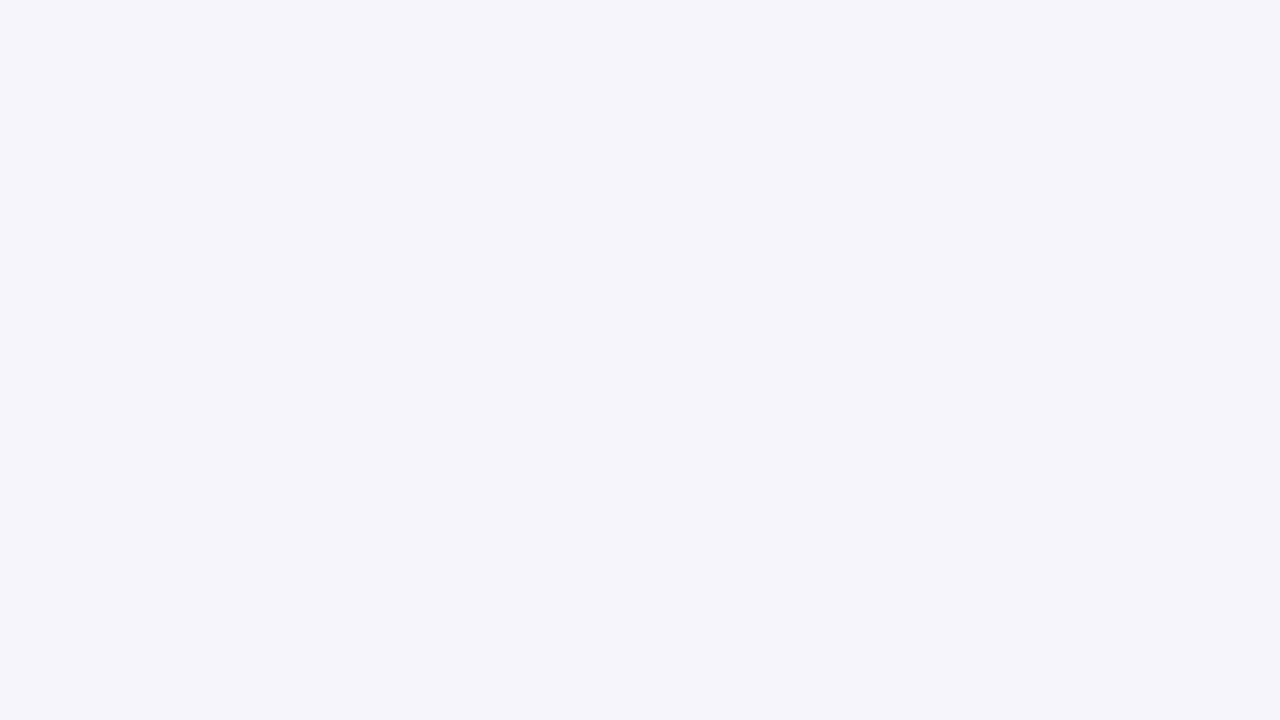

Waited for company branding logo to become visible
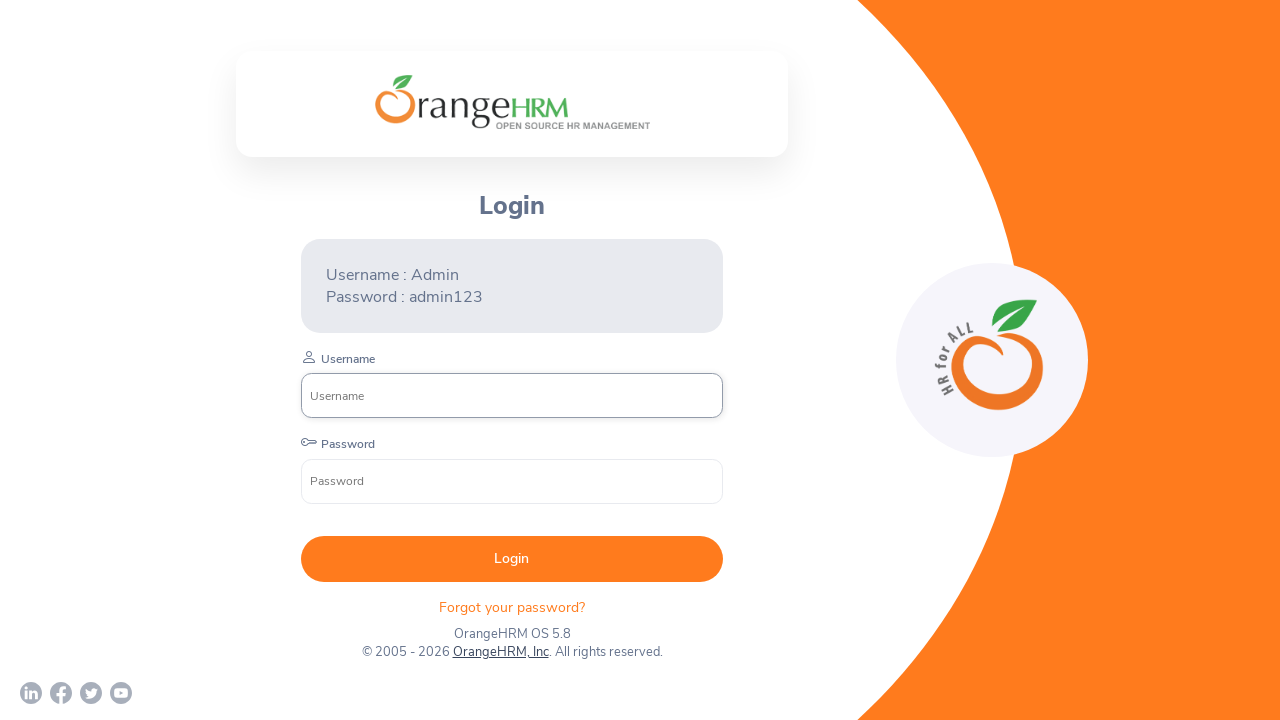

Verified that company branding logo is visible on the login page
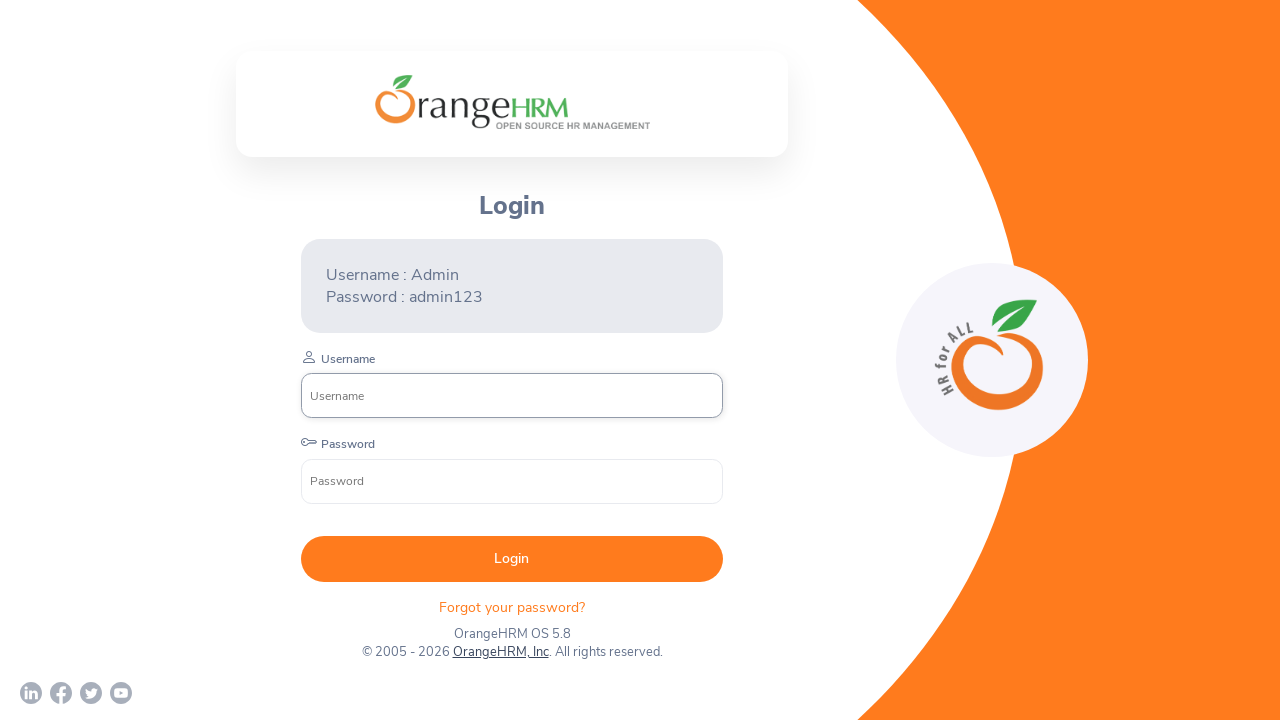

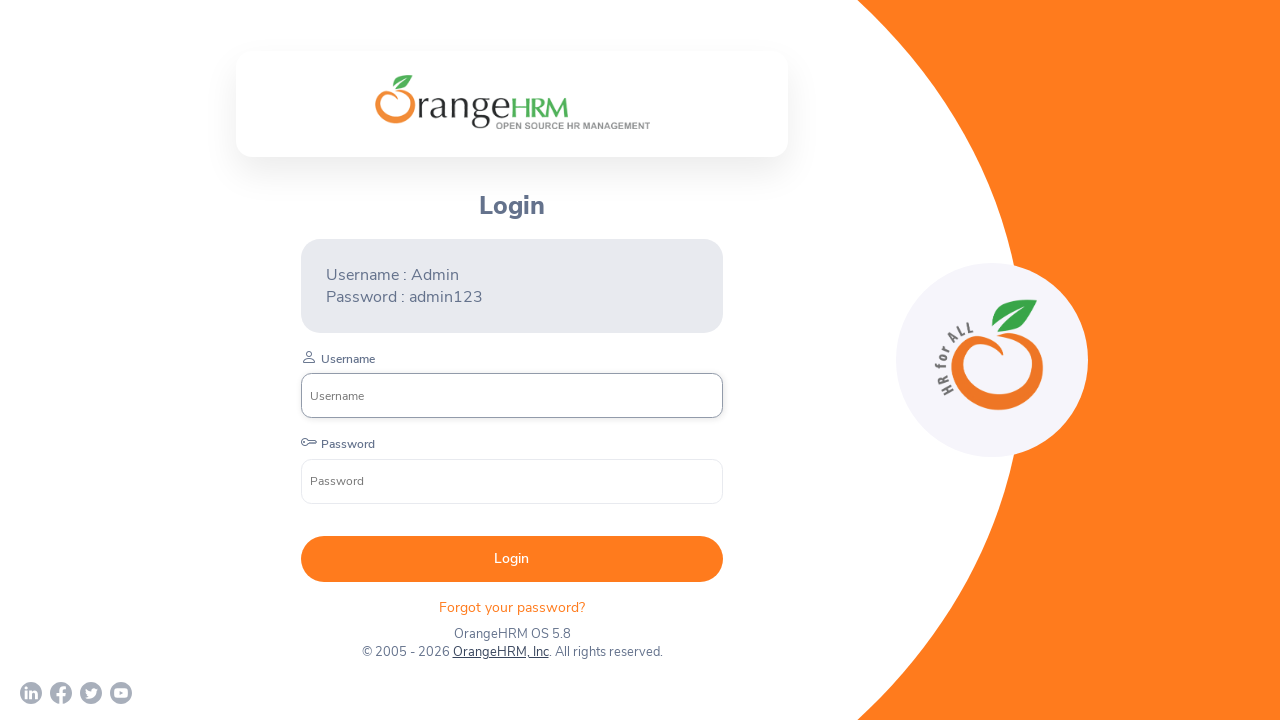